Tests various browser navigation methods including forward, back, refresh, and window management operations on the VCTC Pune website

Starting URL: https://vctcpune.com/

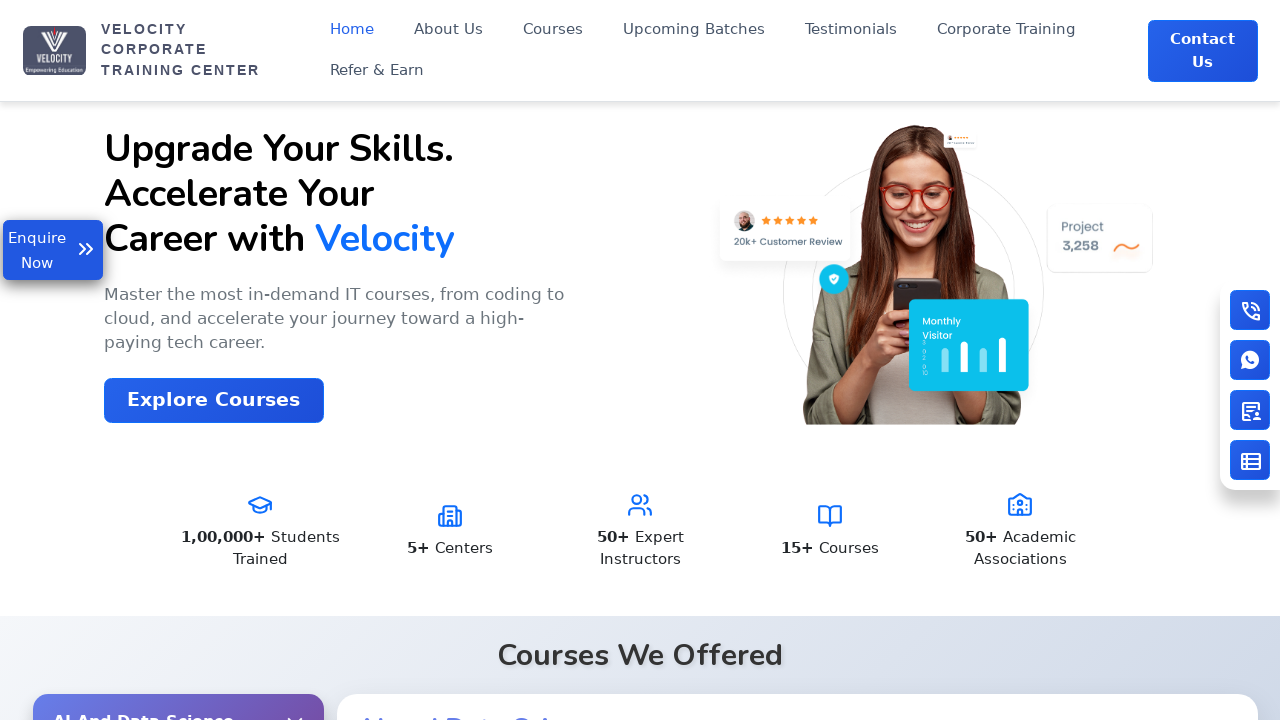

Set viewport size to 1920x1080 (maximize effect)
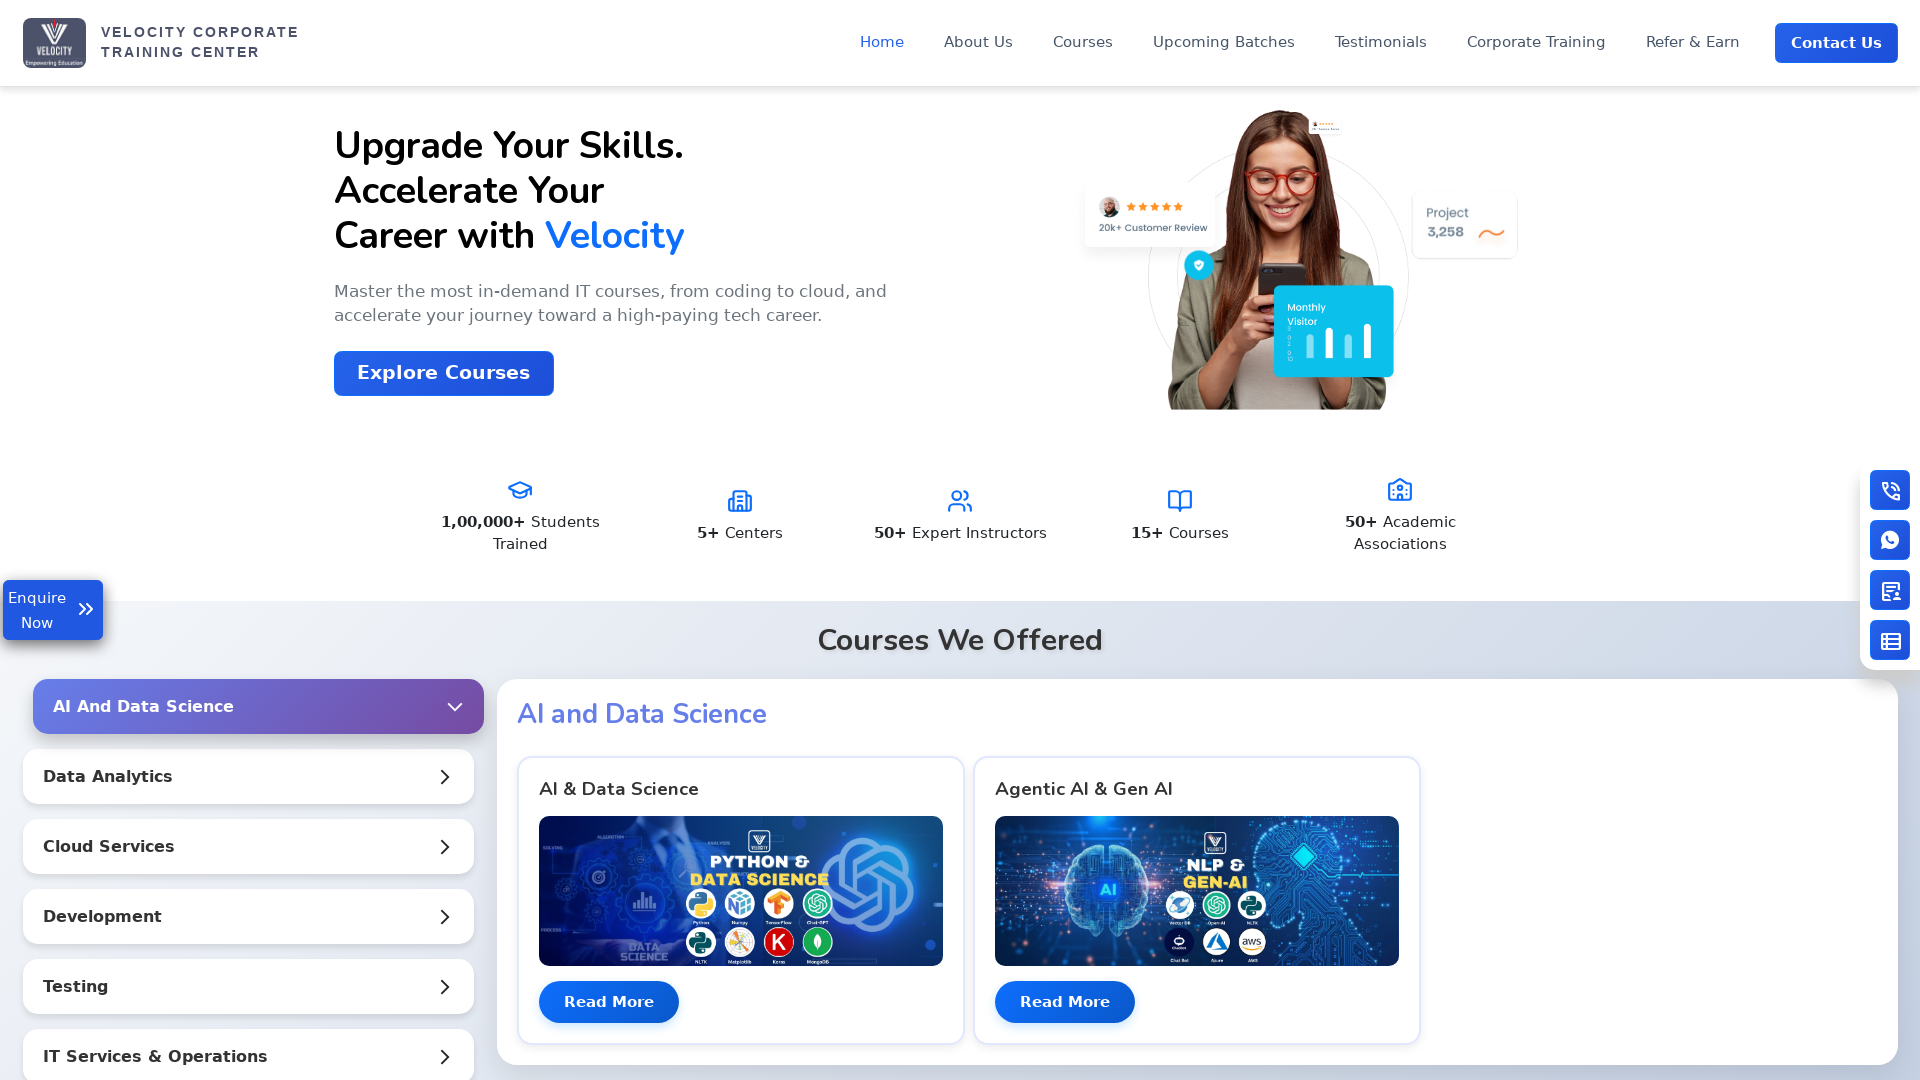

Set viewport size to 800x600 (minimize effect)
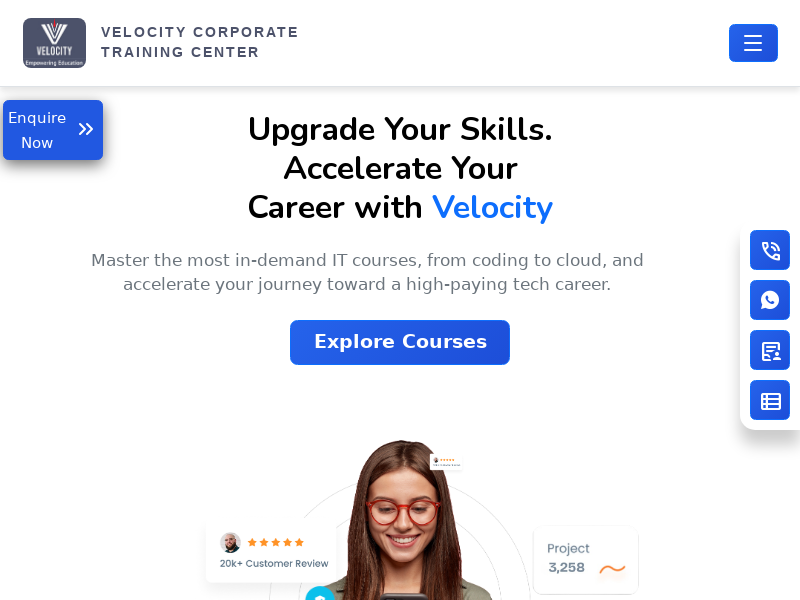

Navigated back to previous page
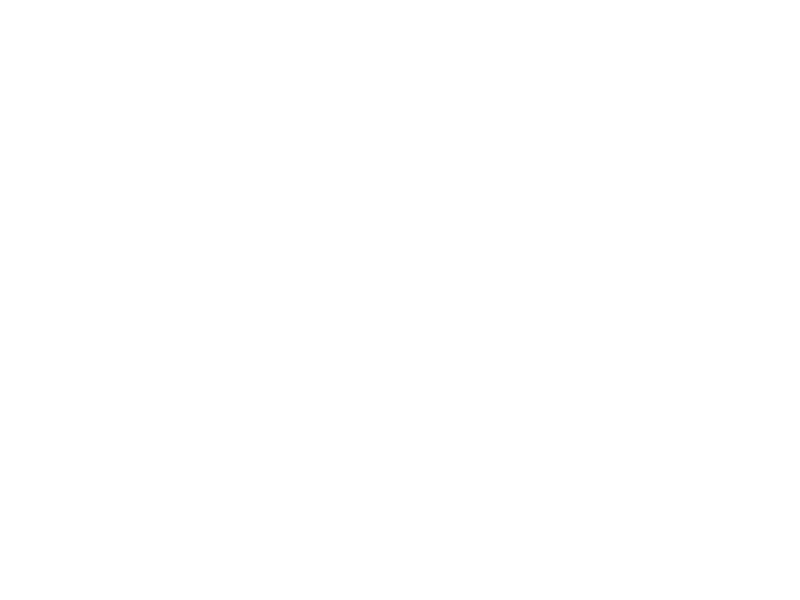

Navigated forward to next page
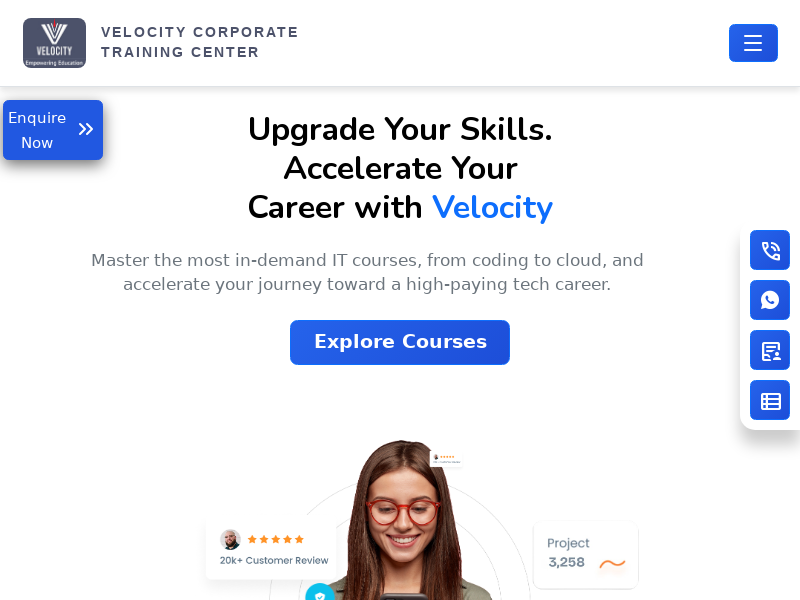

Refreshed the current page
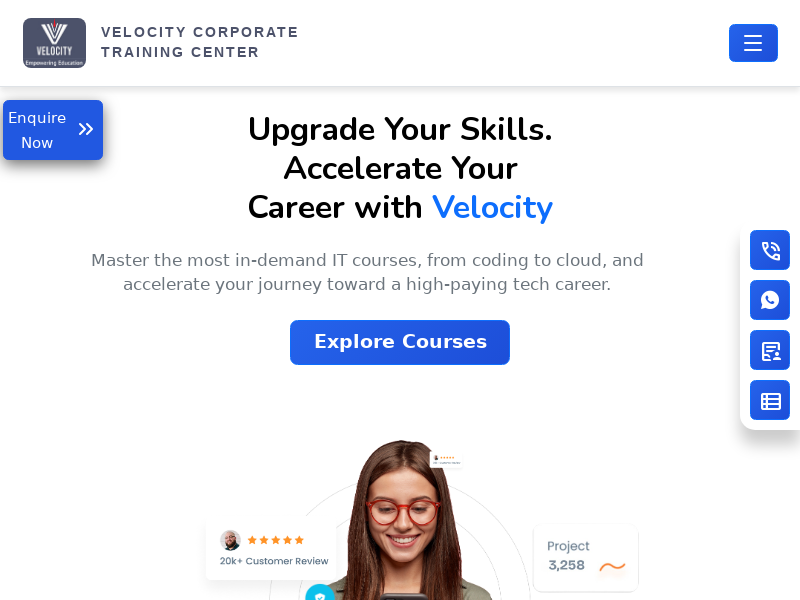

Retrieved page title: Velocity | India's No.1 Top IT Training Institute
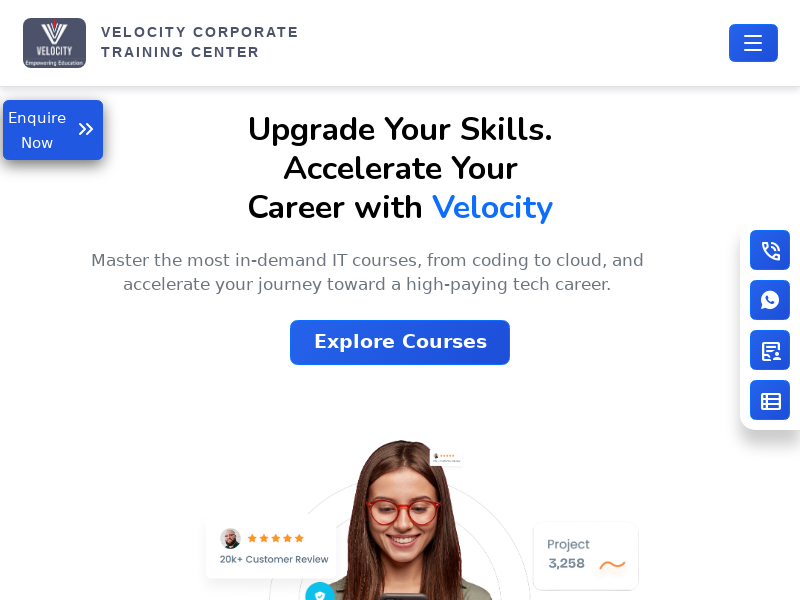

Retrieved current URL: https://www.vctcpune.com/
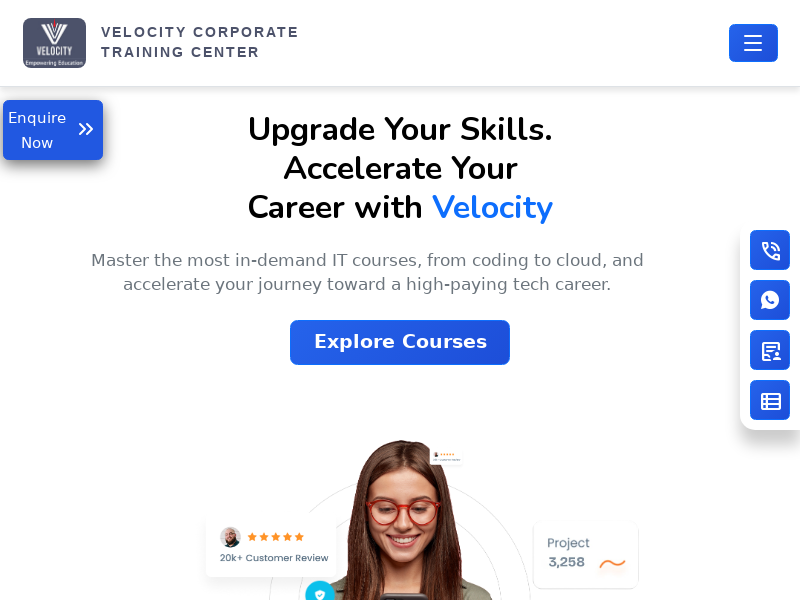

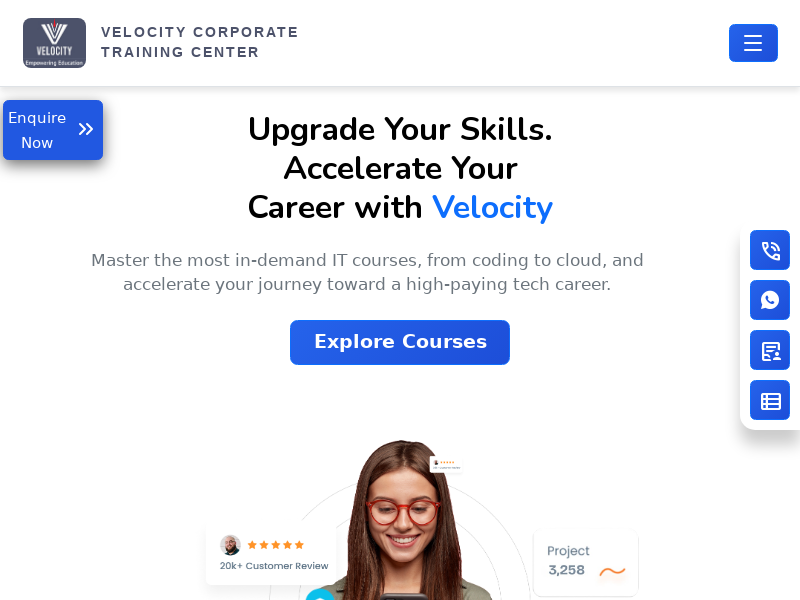